Tests dynamic loading by clicking start button and checking for loading element presence

Starting URL: http://the-internet.herokuapp.com/dynamic_loading/2

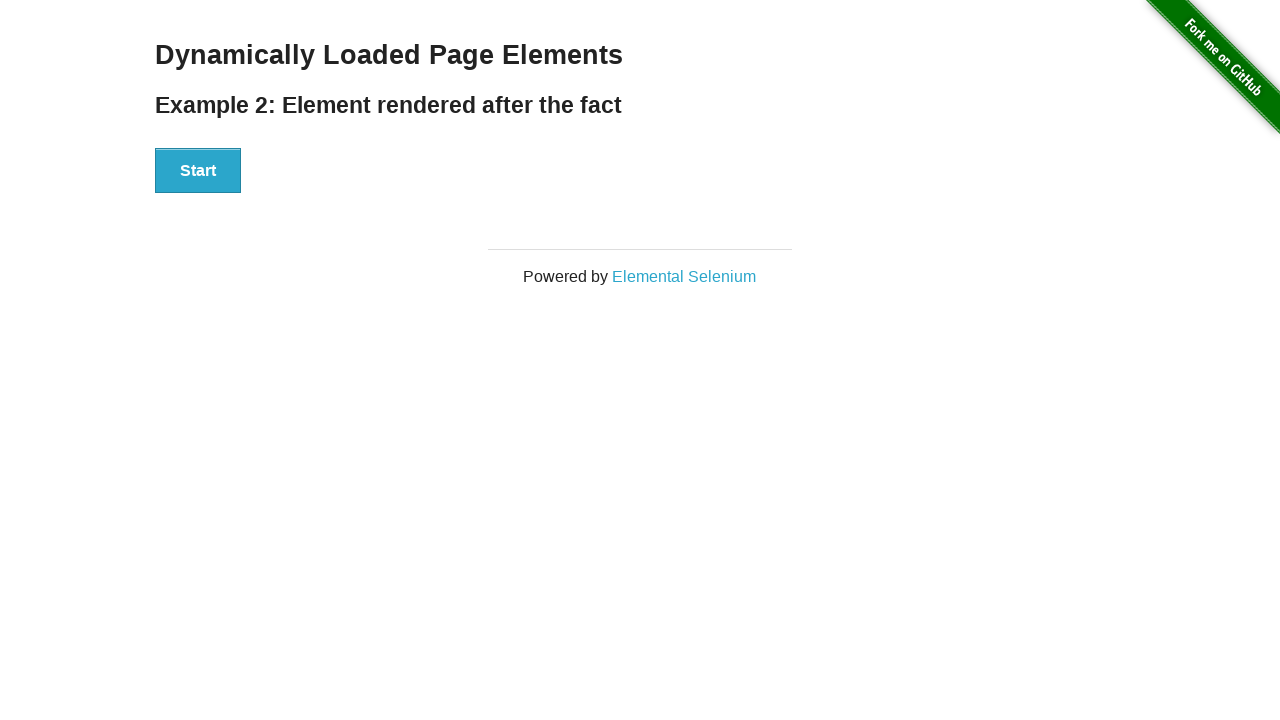

Clicked start button to initiate dynamic loading at (198, 171) on xpath=//div[@id='start']/button
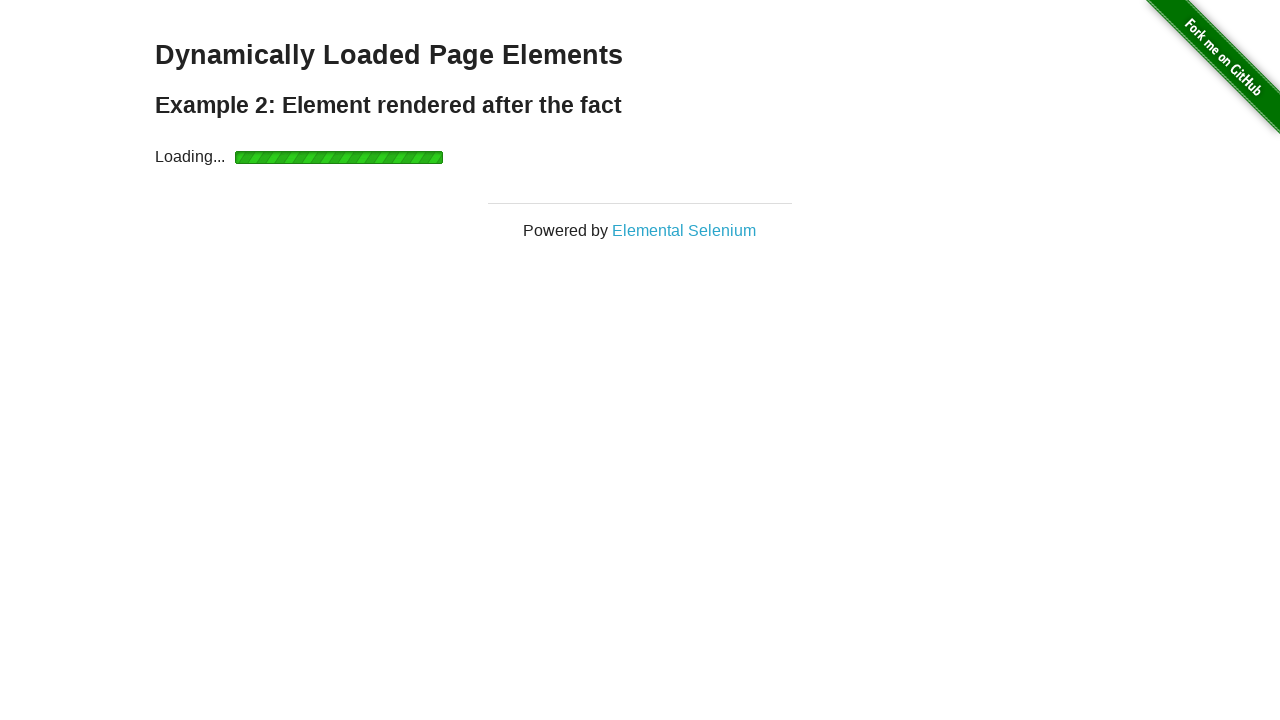

Hello World text became visible after loading completed
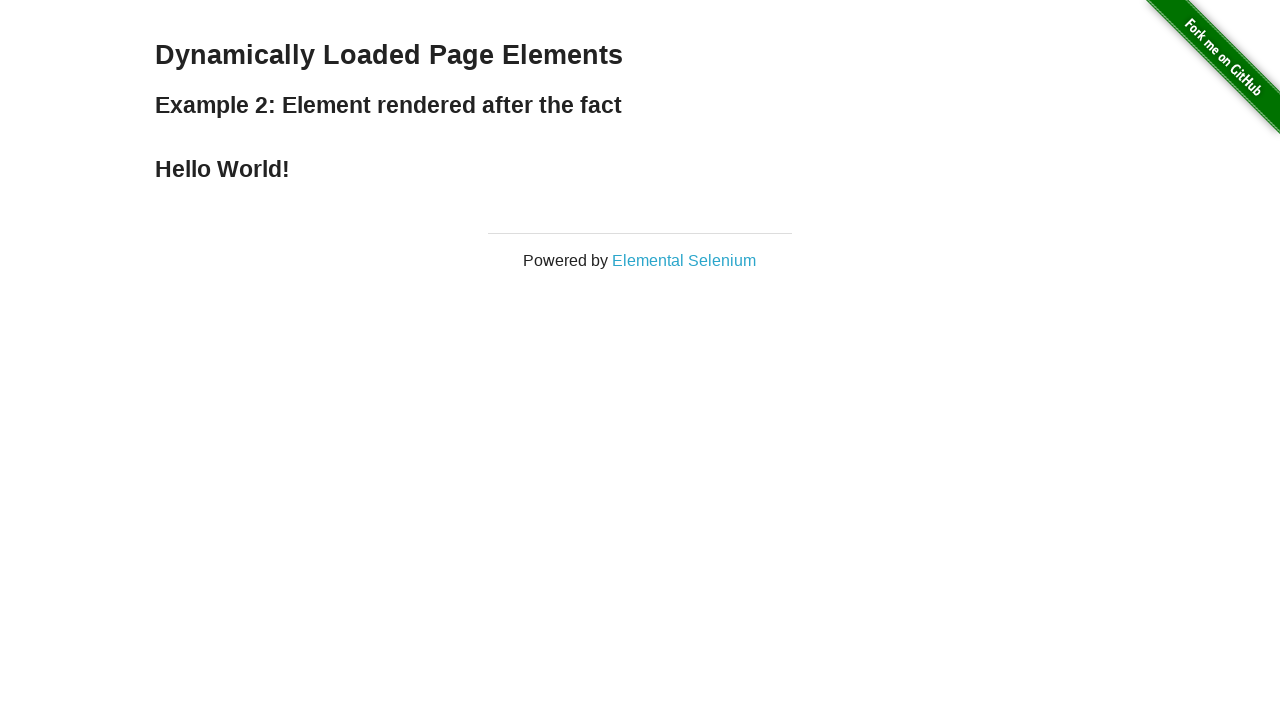

Loading element was present in DOM during dynamic loading
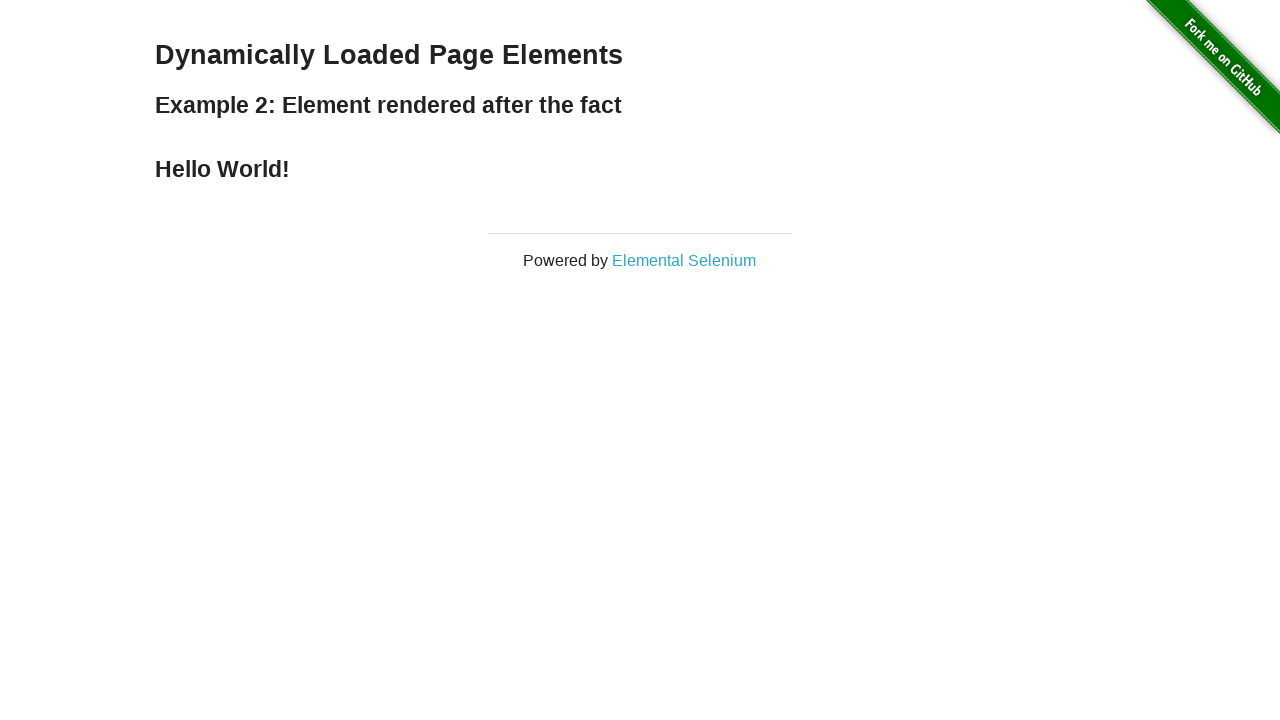

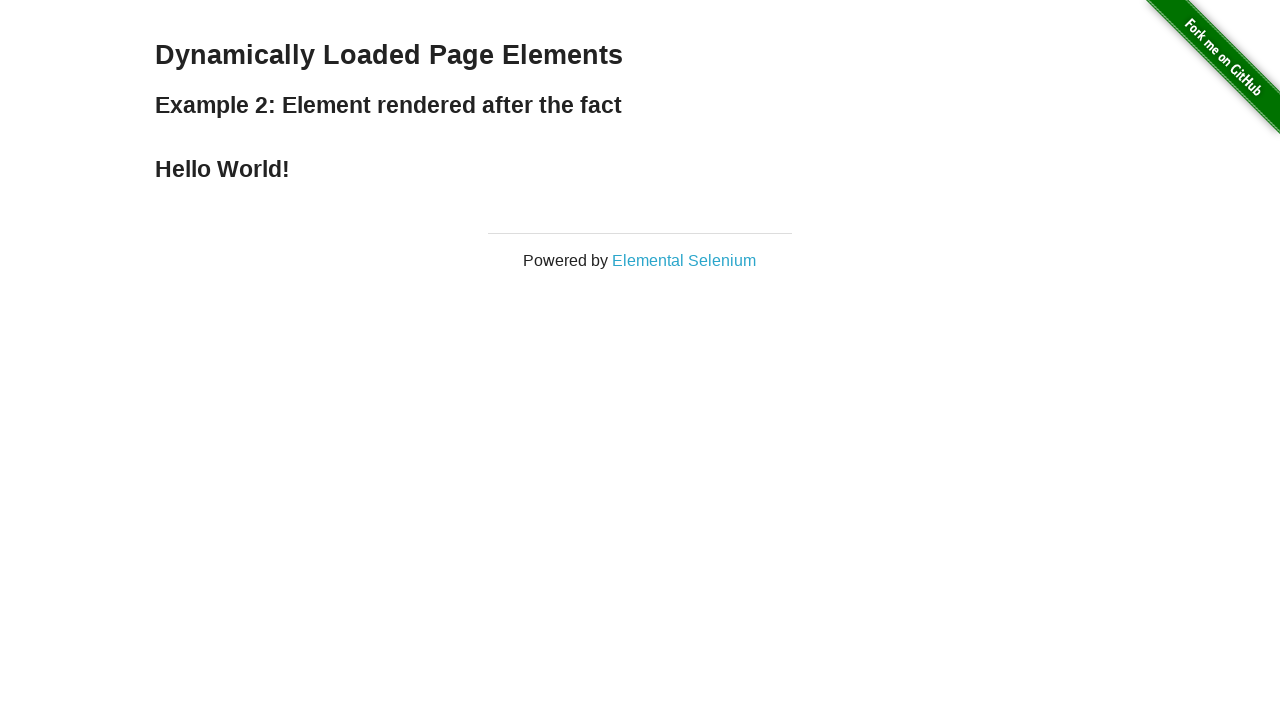